Tests iframe switching and JavaScript prompt alert handling by navigating to a W3Schools example page, switching to an iframe, clicking a button to trigger a prompt, entering text, and accepting the alert

Starting URL: https://www.w3schools.com/jsref/tryit.asp?filename=tryjsref_prompt

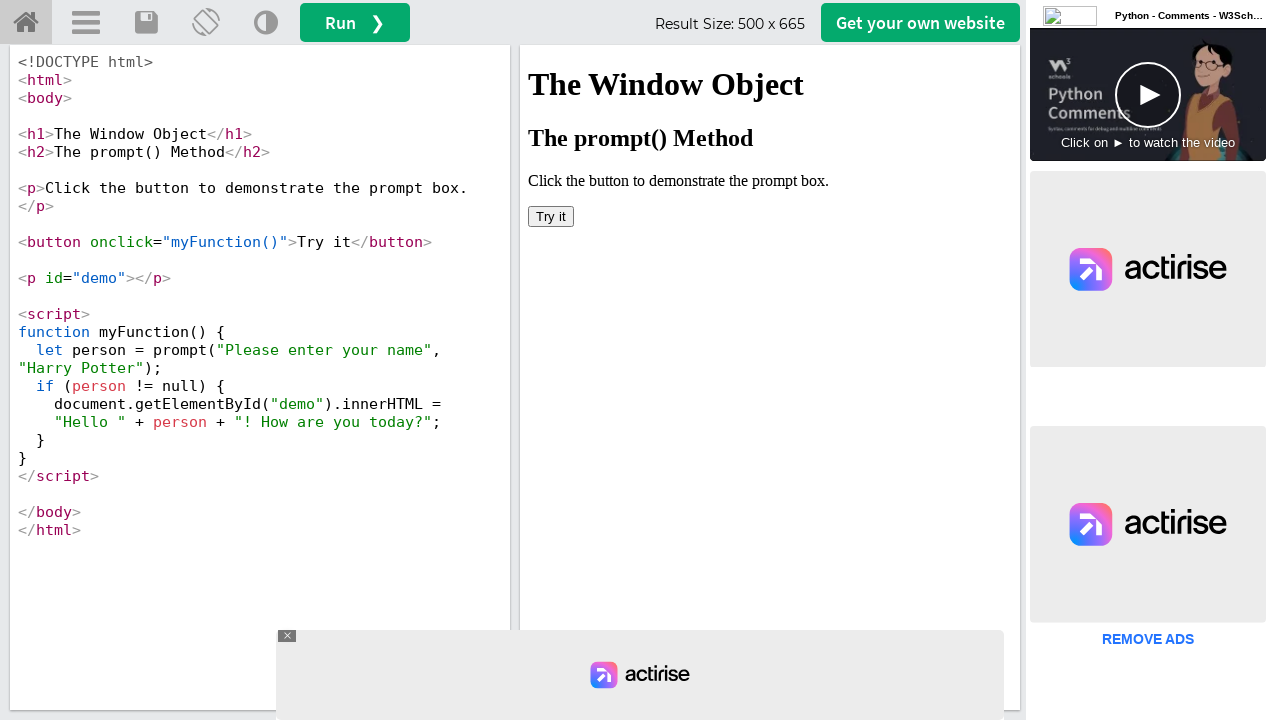

Switched to iframe named 'iframeResult'
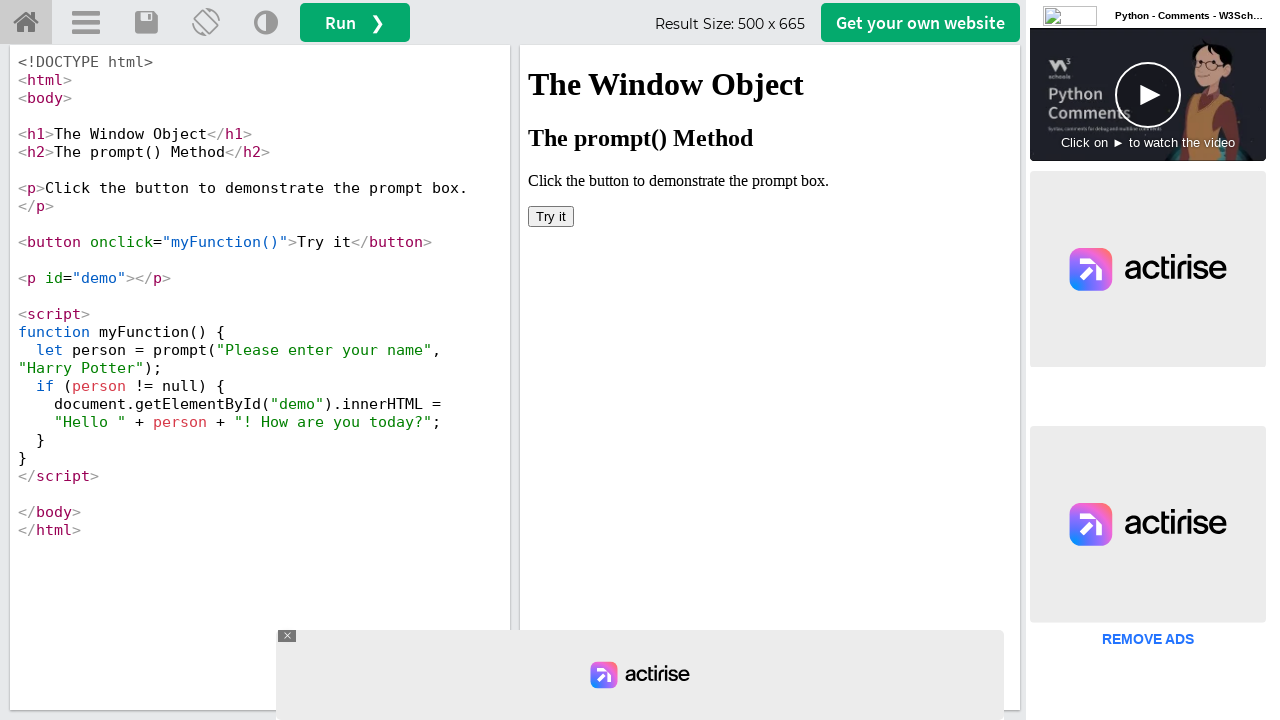

Clicked 'Try it' button in iframe at (551, 216) on xpath=//button[text()='Try it']
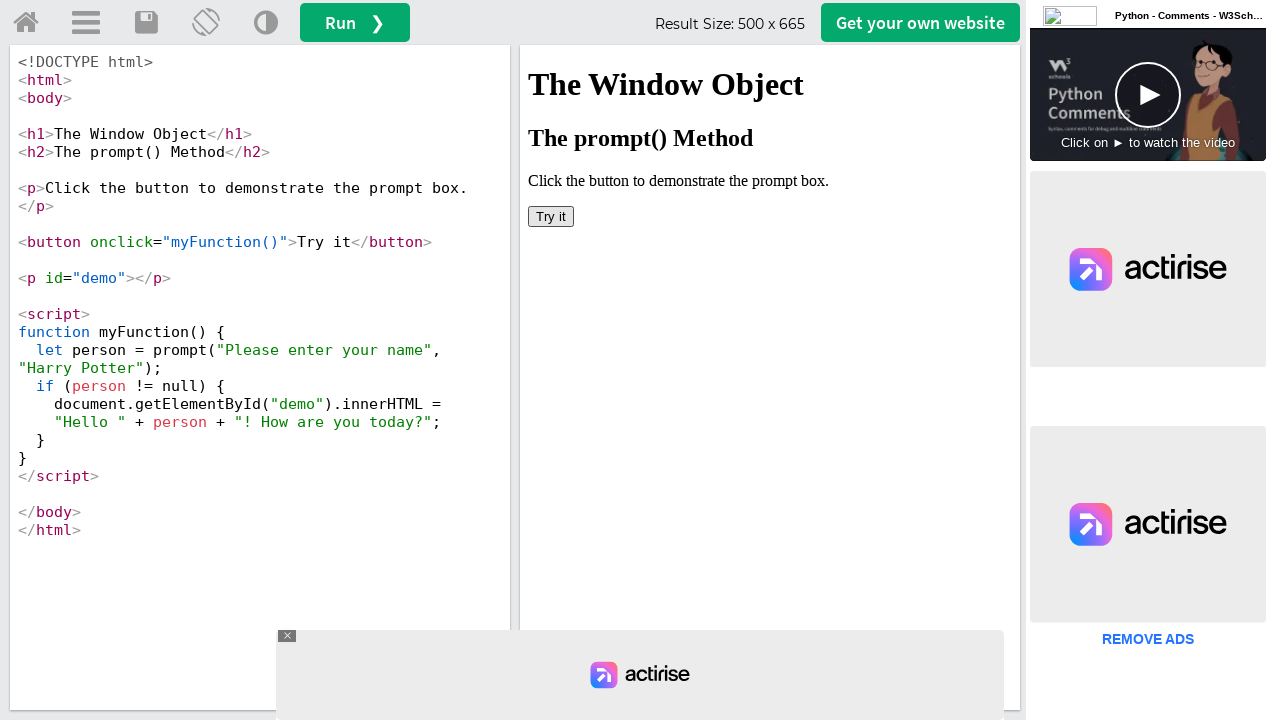

Set up dialog handler to accept prompts with text 'Marcus'
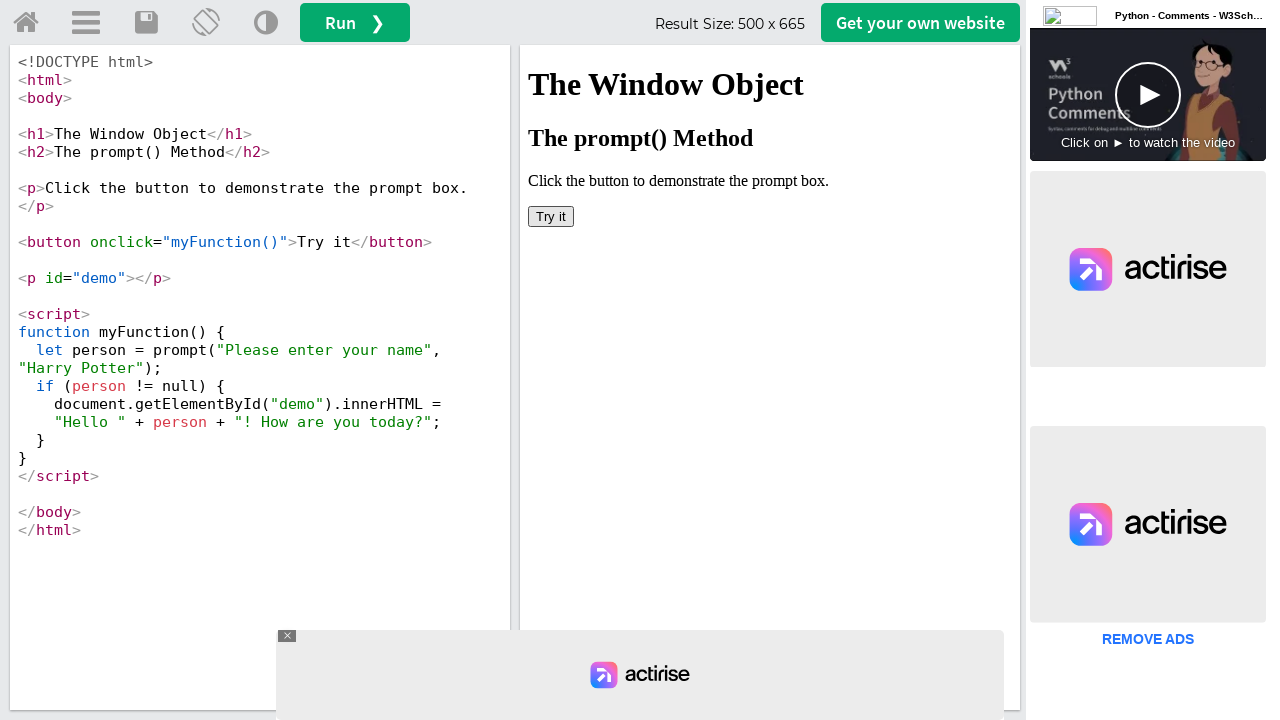

Clicked 'Try it' button again to trigger prompt dialog at (551, 216) on xpath=//button[text()='Try it']
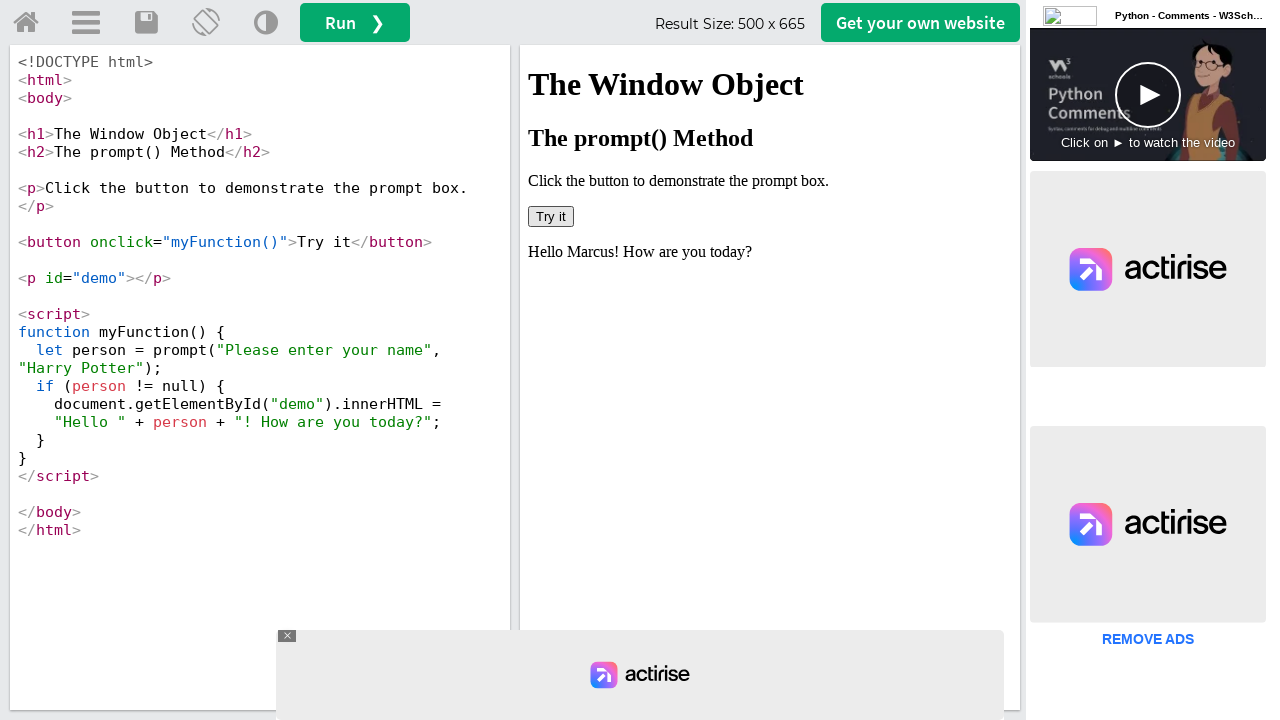

Waited for results element '#demo' to appear in iframe
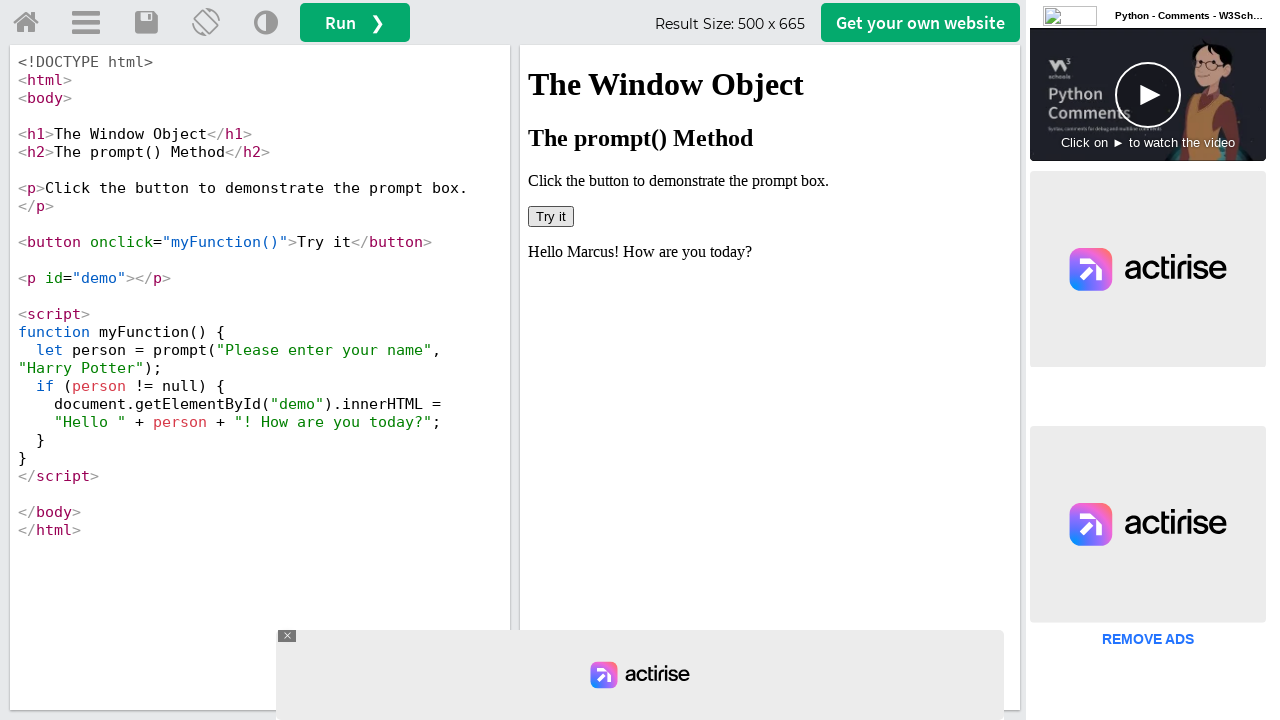

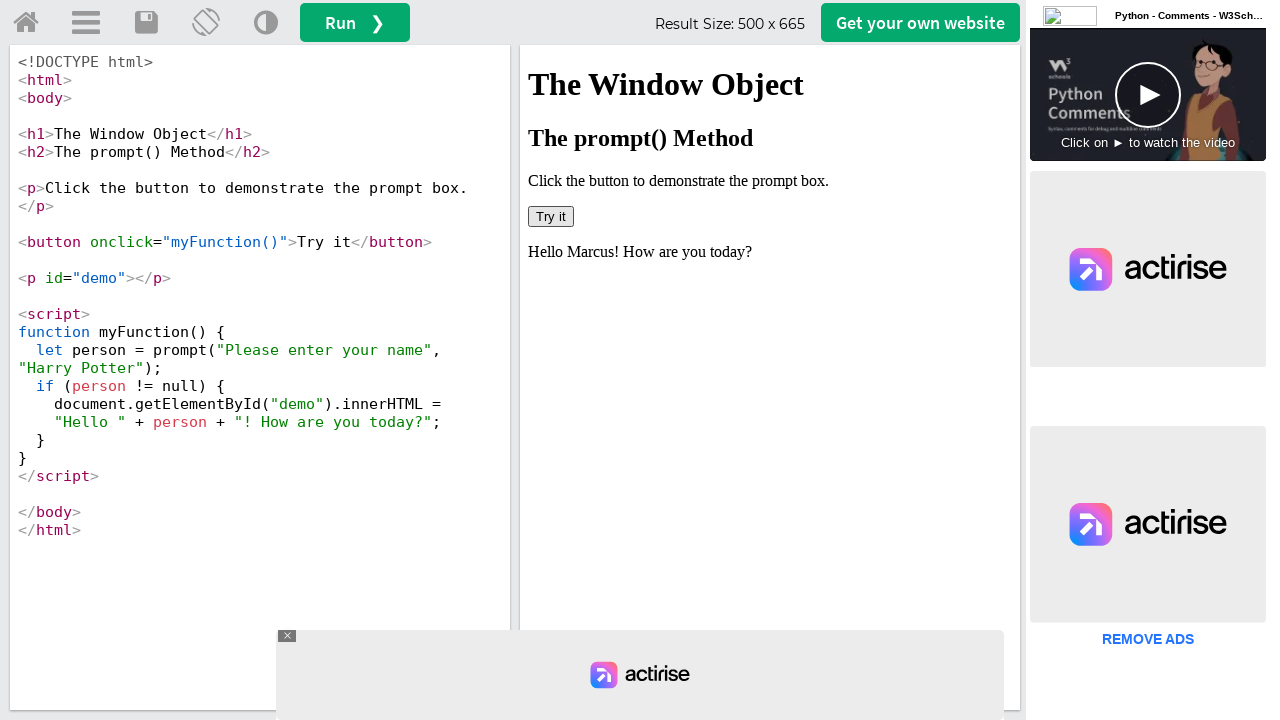